Tests modal window functionality by verifying content, closing the modal, and reopening it

Starting URL: https://the-internet.herokuapp.com/entry_ad

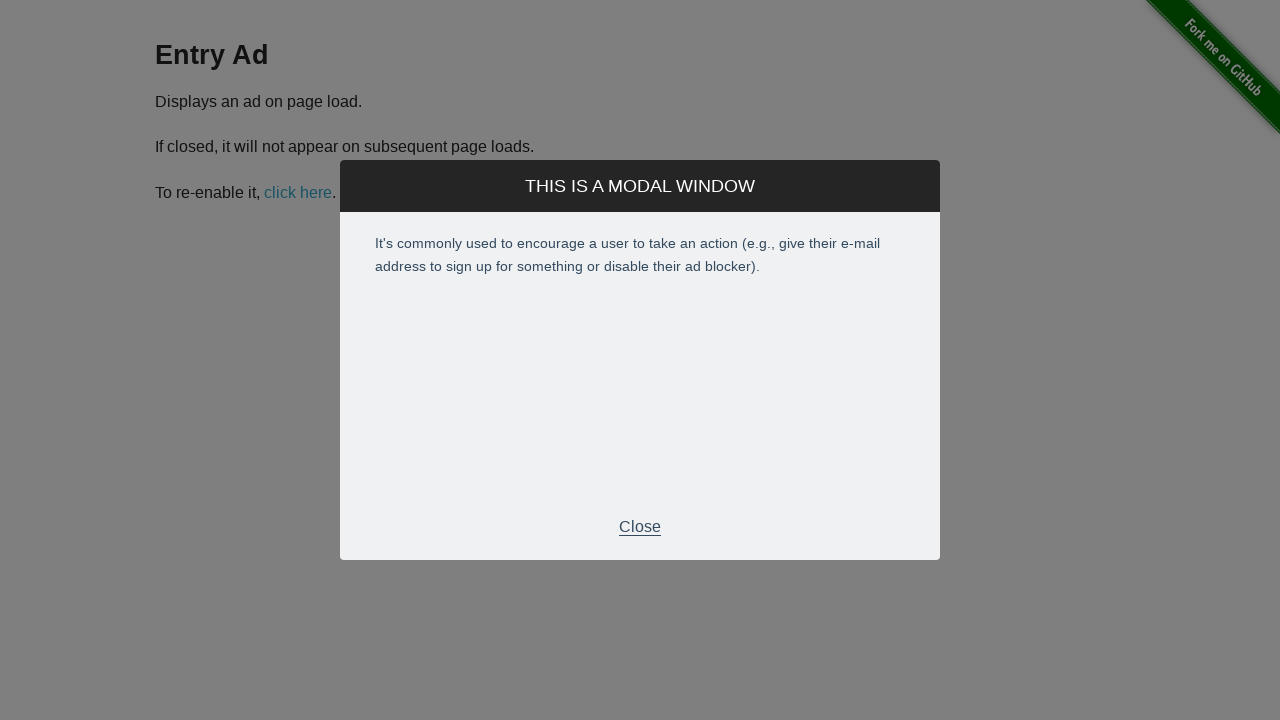

Waited 1500ms for modal to appear
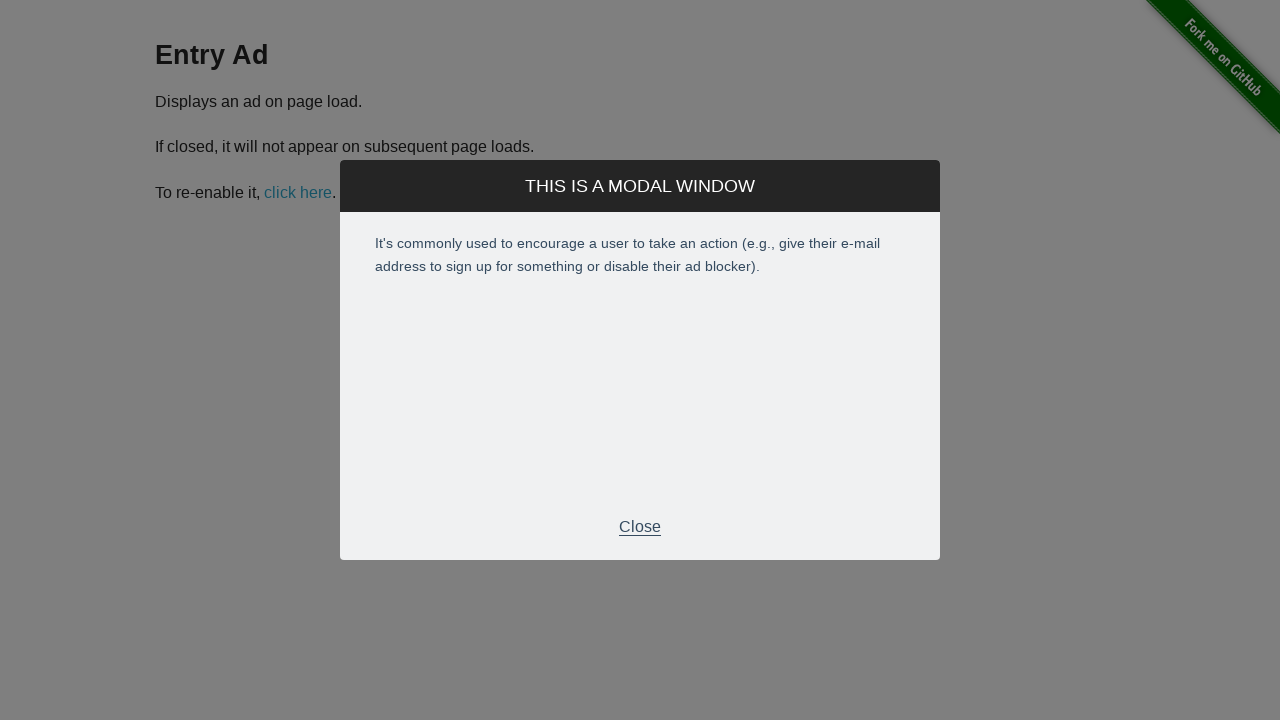

Modal content loaded and verified
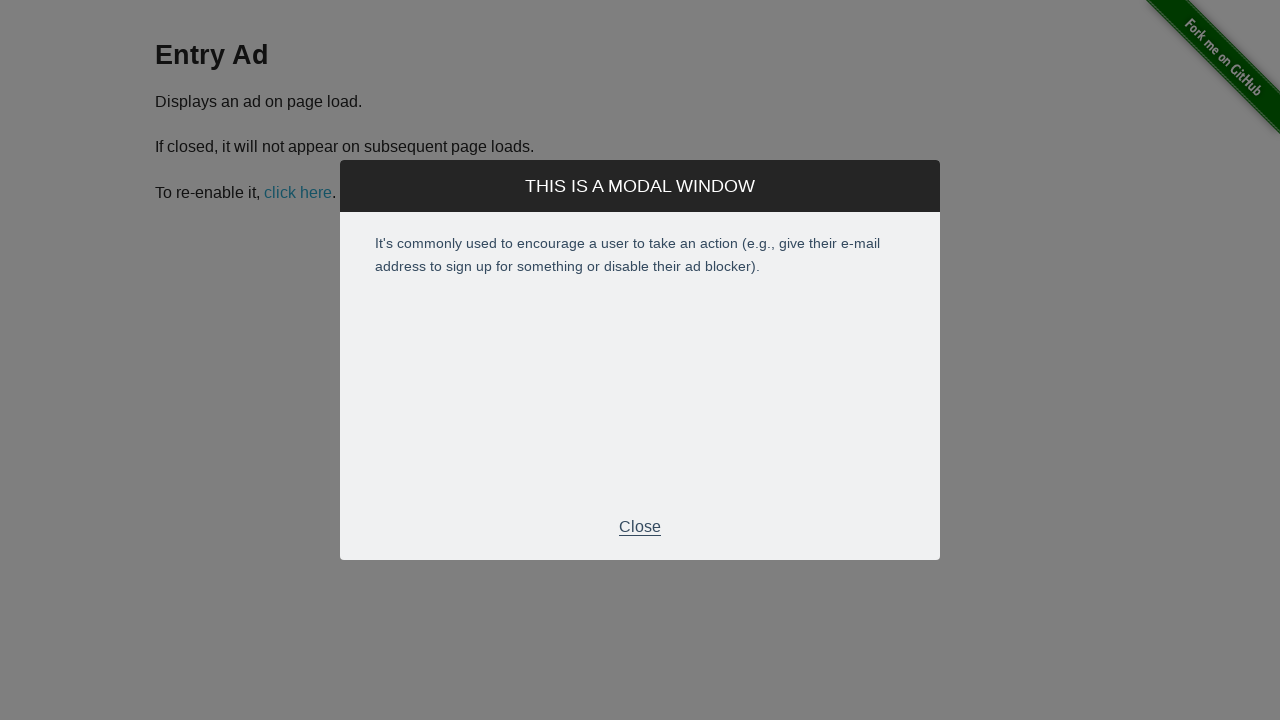

Close button element is visible
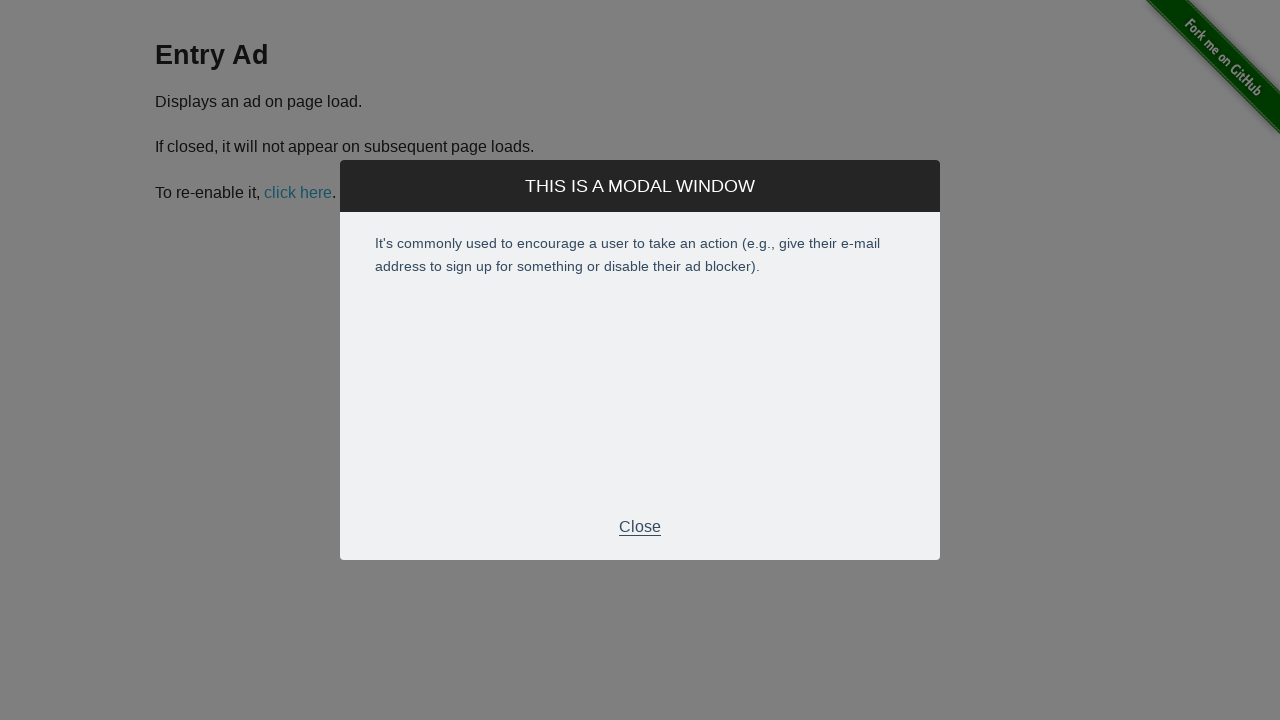

Clicked close button to close modal at (640, 527) on #modal > div.modal > div.modal-footer > p
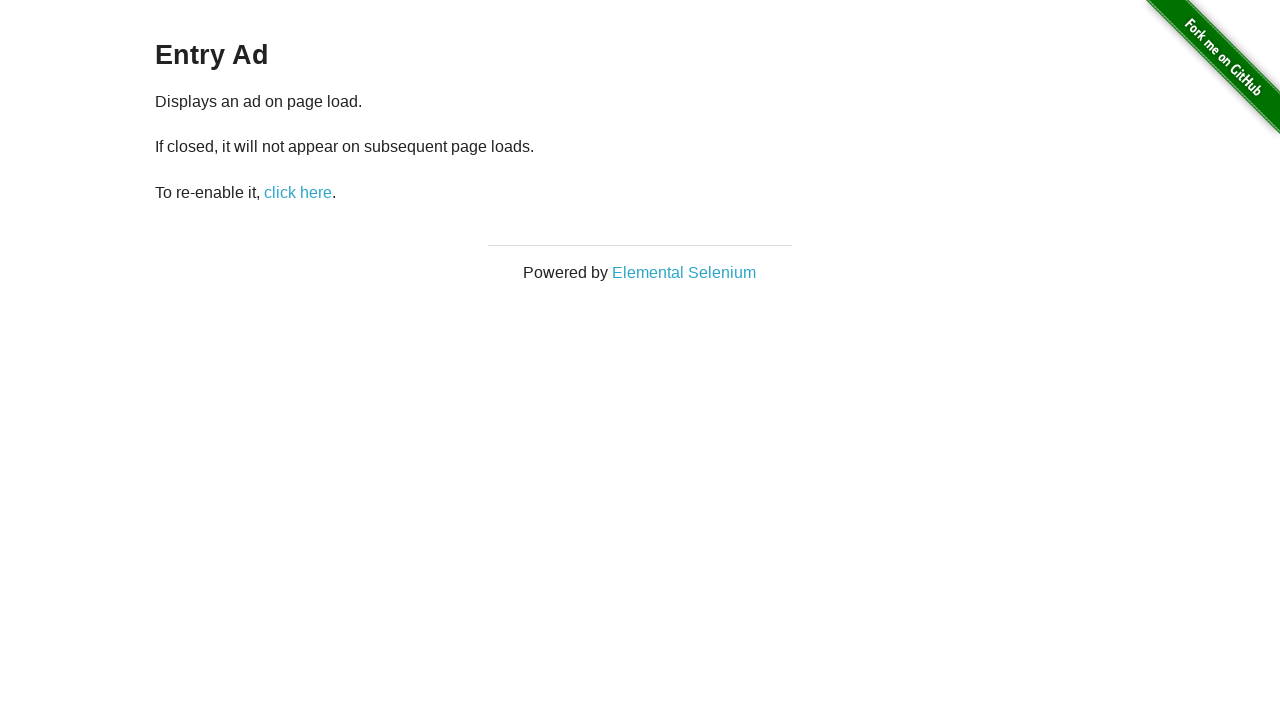

Restart button is visible
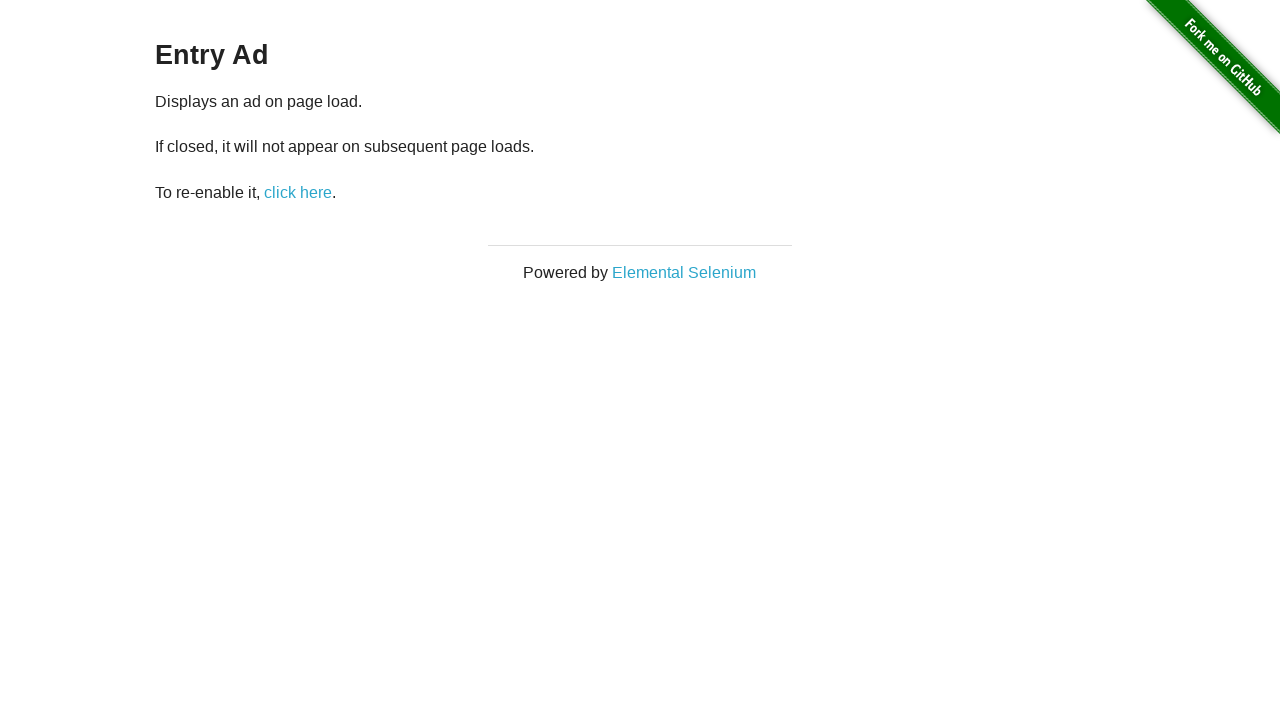

Clicked restart button to reopen modal at (298, 192) on #restart-ad
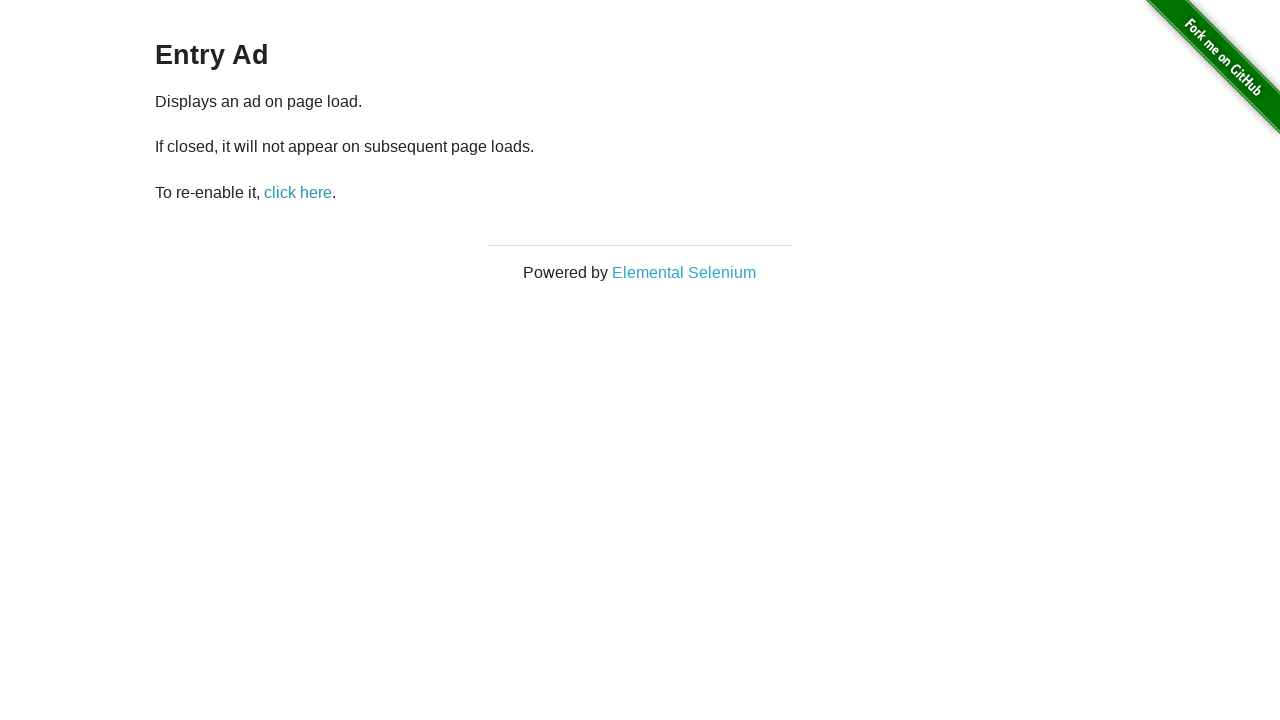

Waited 1500ms for modal to reappear
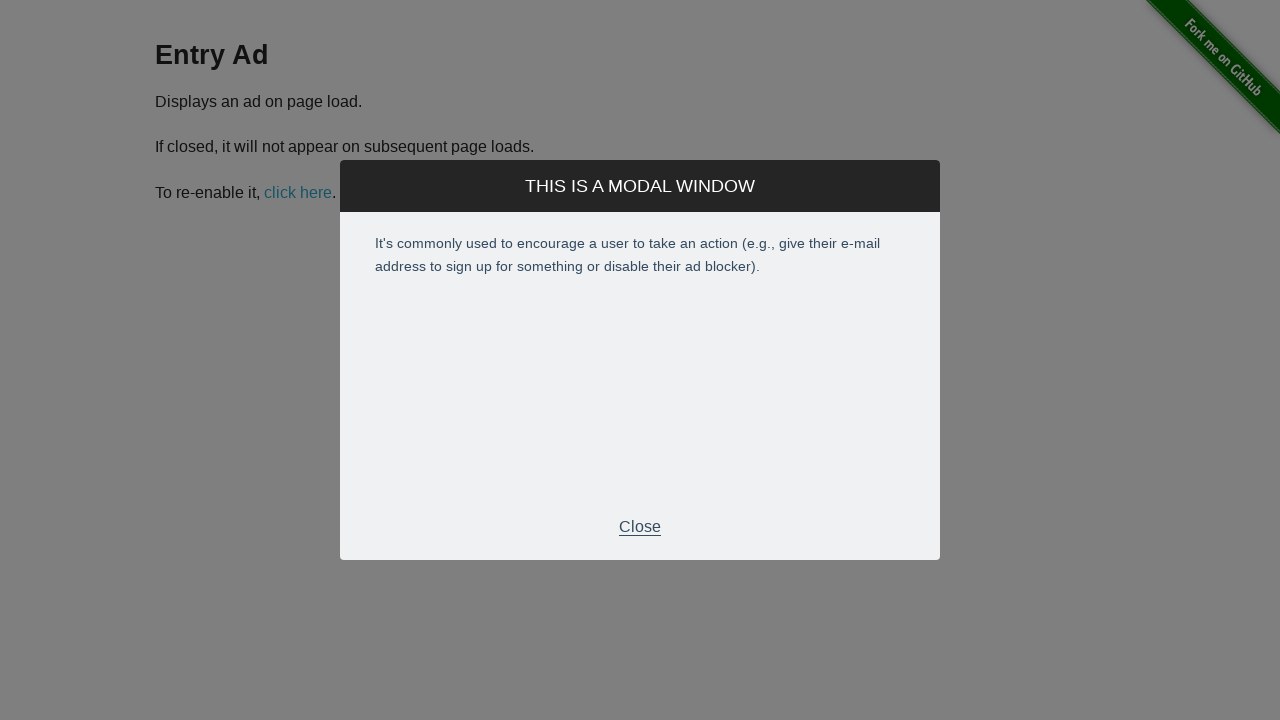

Modal reopened and content verified
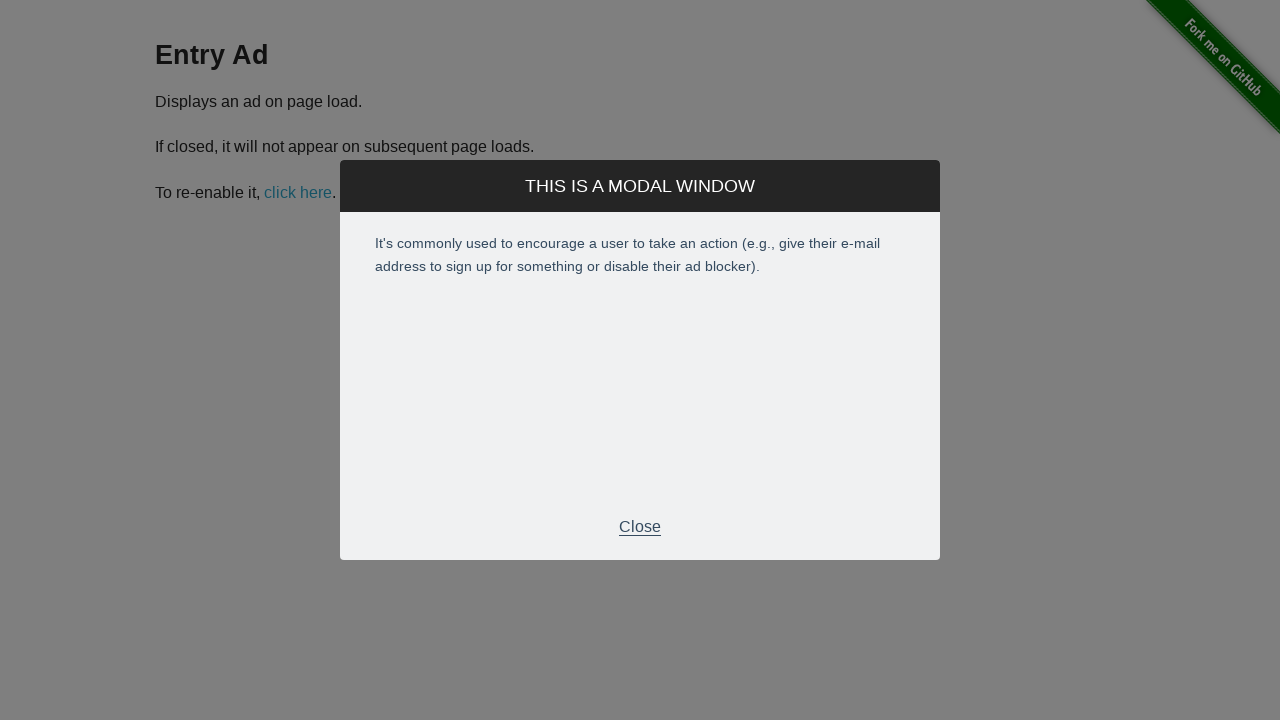

Clicked close button to close modal again at (640, 527) on xpath=/html/body/div[2]/div/div[2]/div[2]/div[3]/p
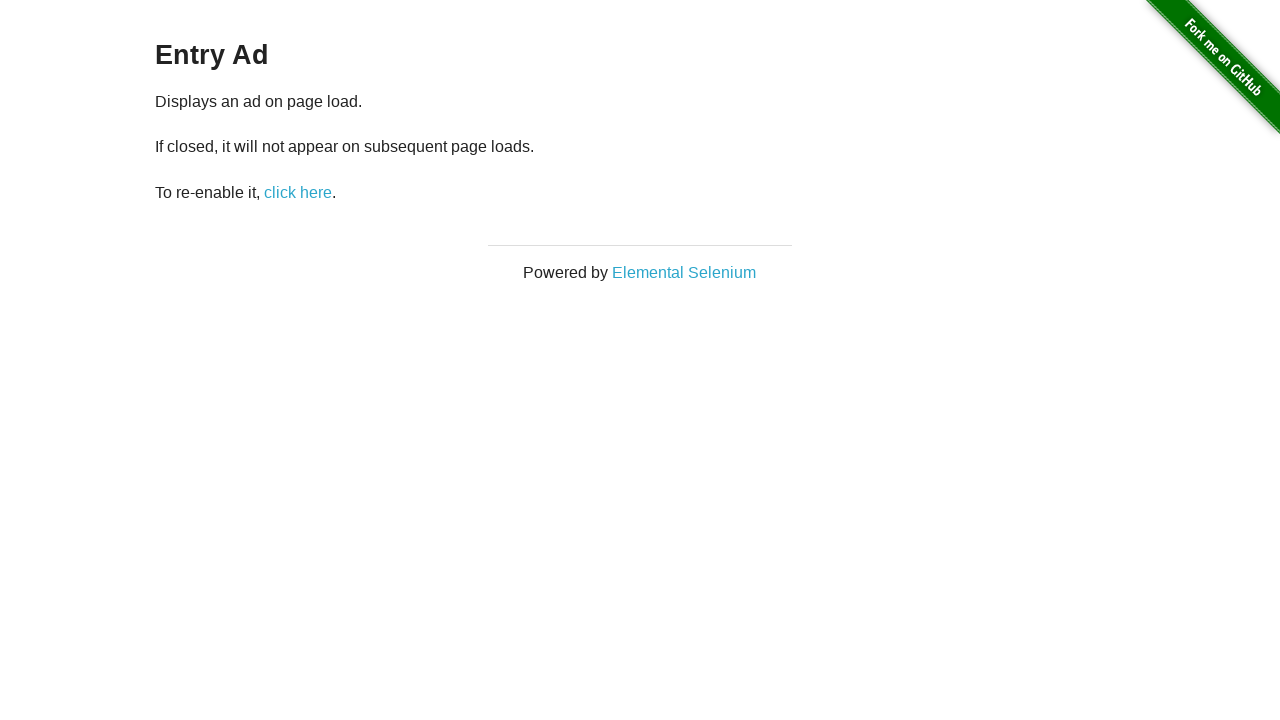

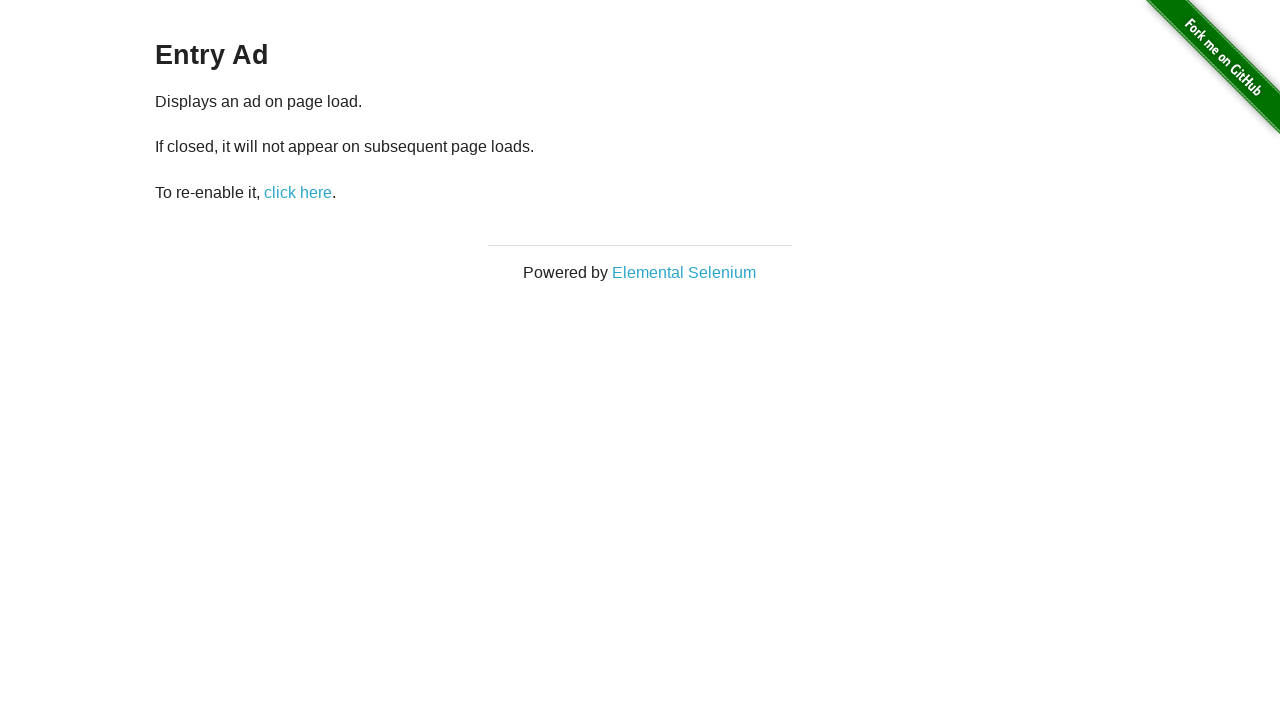